Tests registration form dropdown selections by selecting options from Skills, Country, and Religion dropdowns using different selection methods (by text, by value, and by index)

Starting URL: https://grotechminds.com/registration/

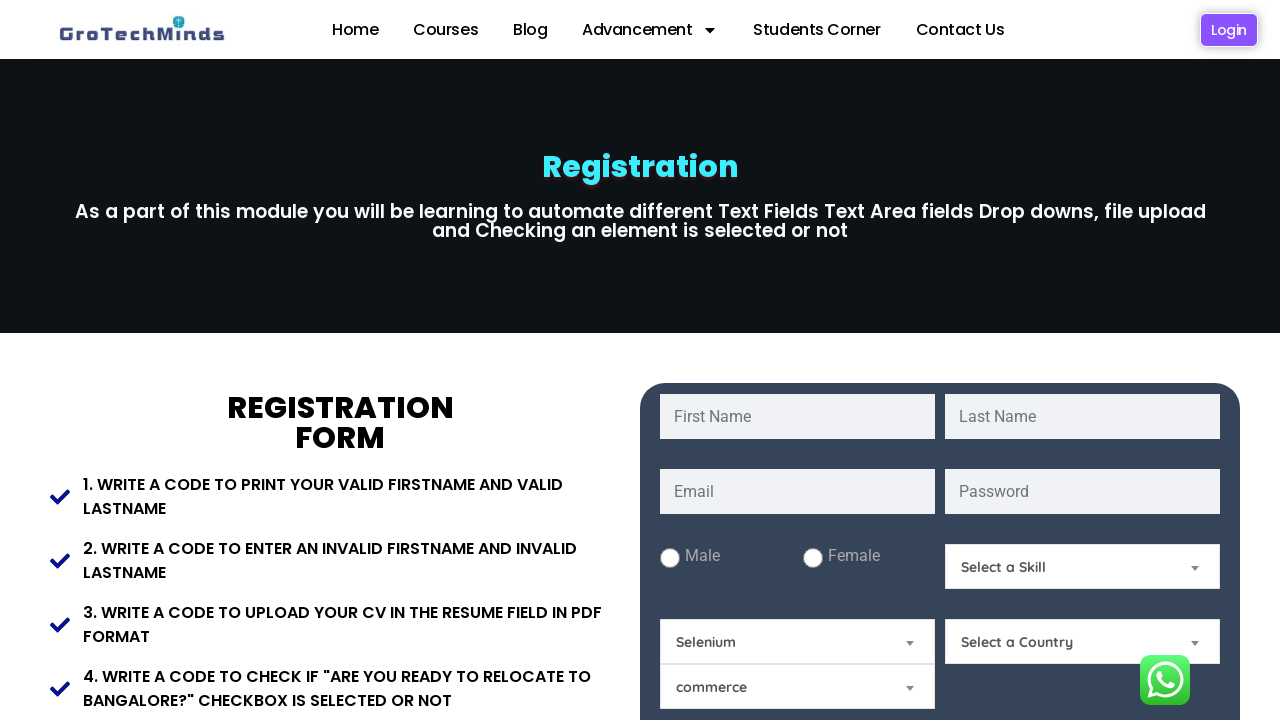

Selected 'Technical Skills' from Skills dropdown by visible text on select#Skills
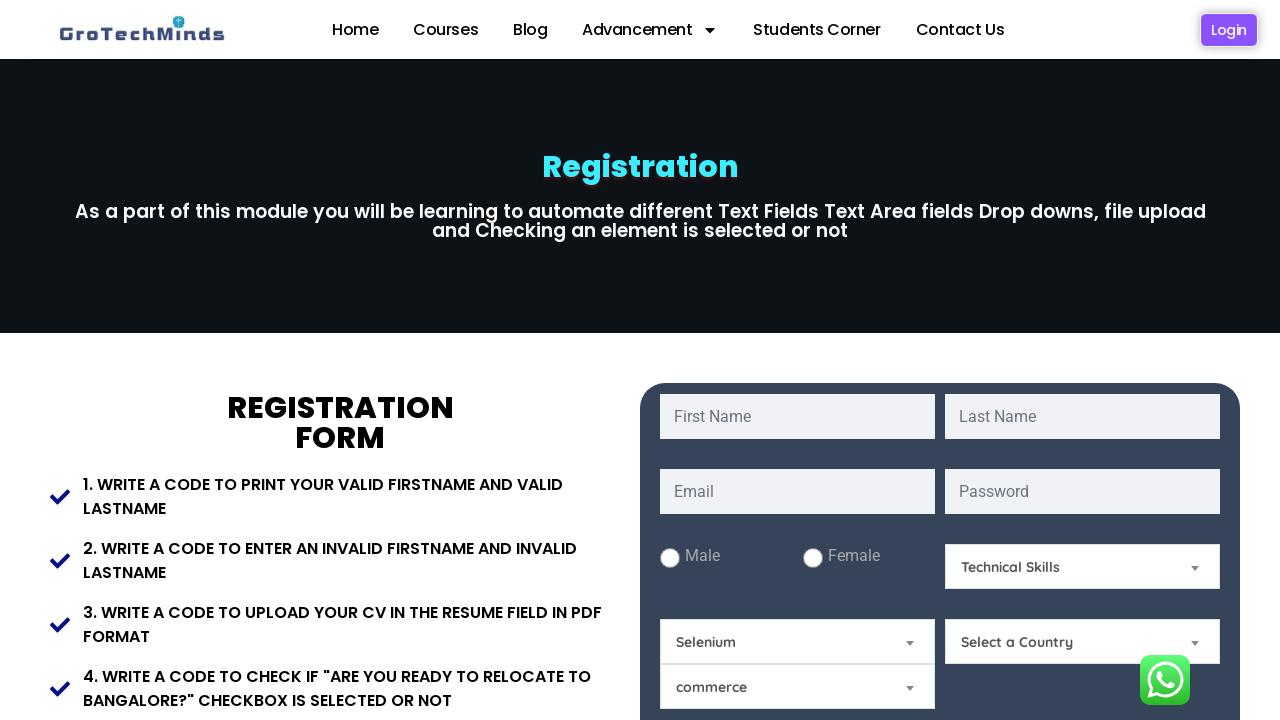

Selected 'Afganistan' from Country dropdown by value on select#Country
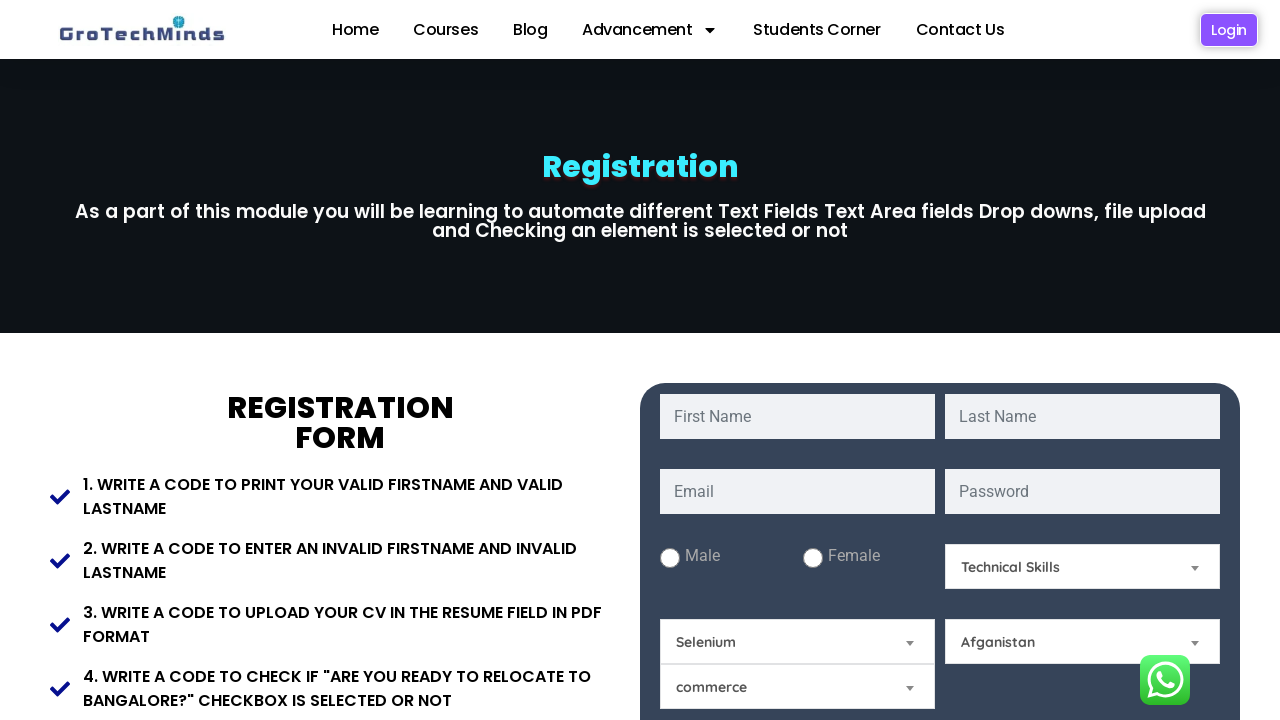

Selected option at index 1 from Religion dropdown on select#Relegion
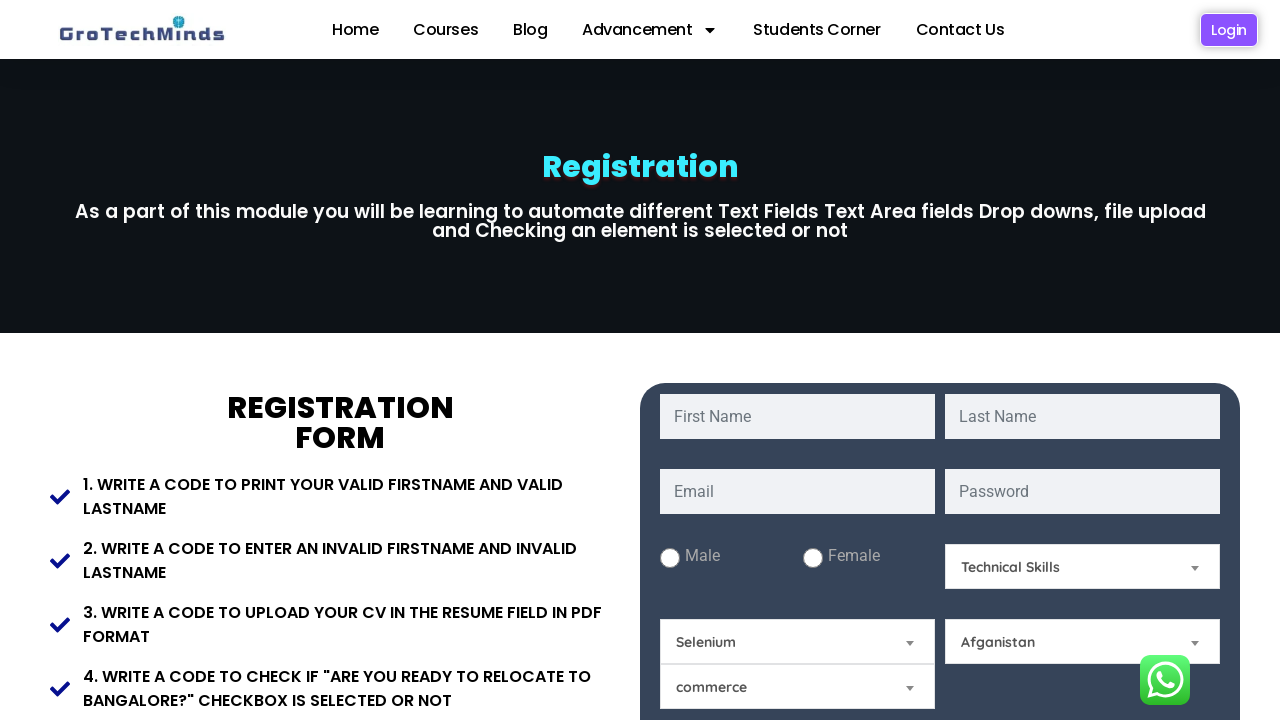

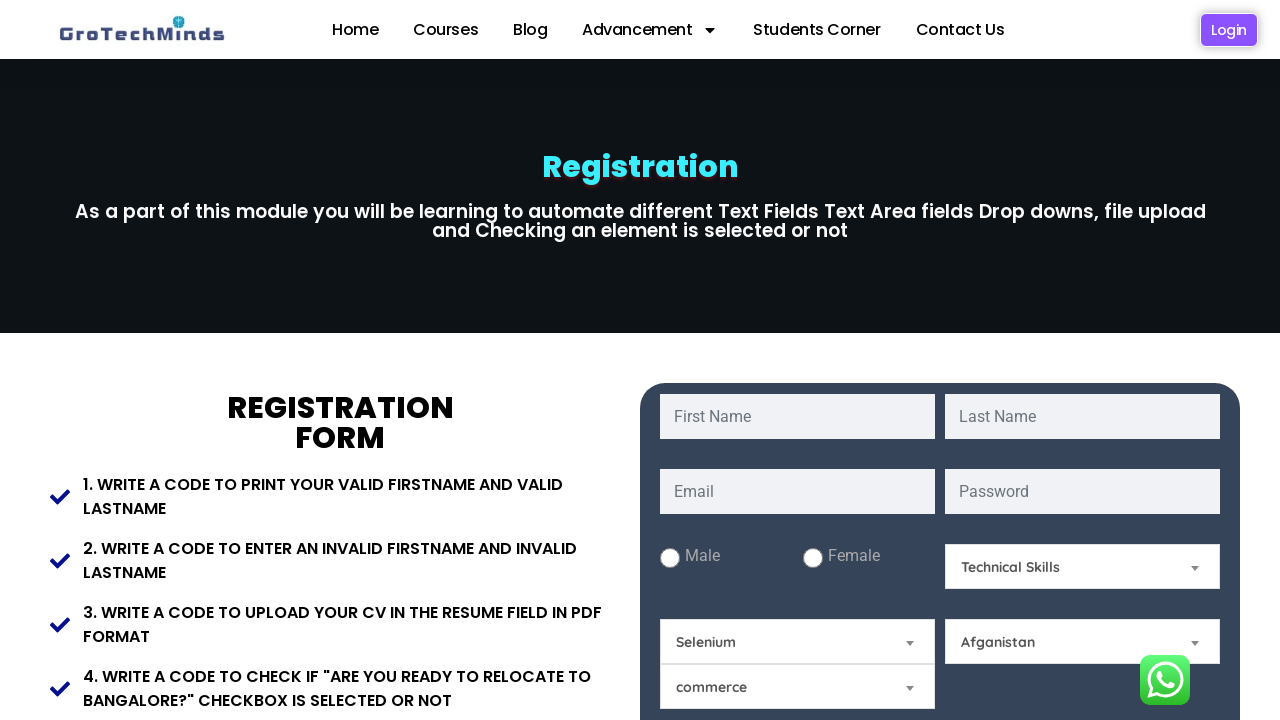